Navigates through a paginated table to find and verify a specific name "Bob V" exists in the table data

Starting URL: http://syntaxprojects.com/table-pagination-demo.php

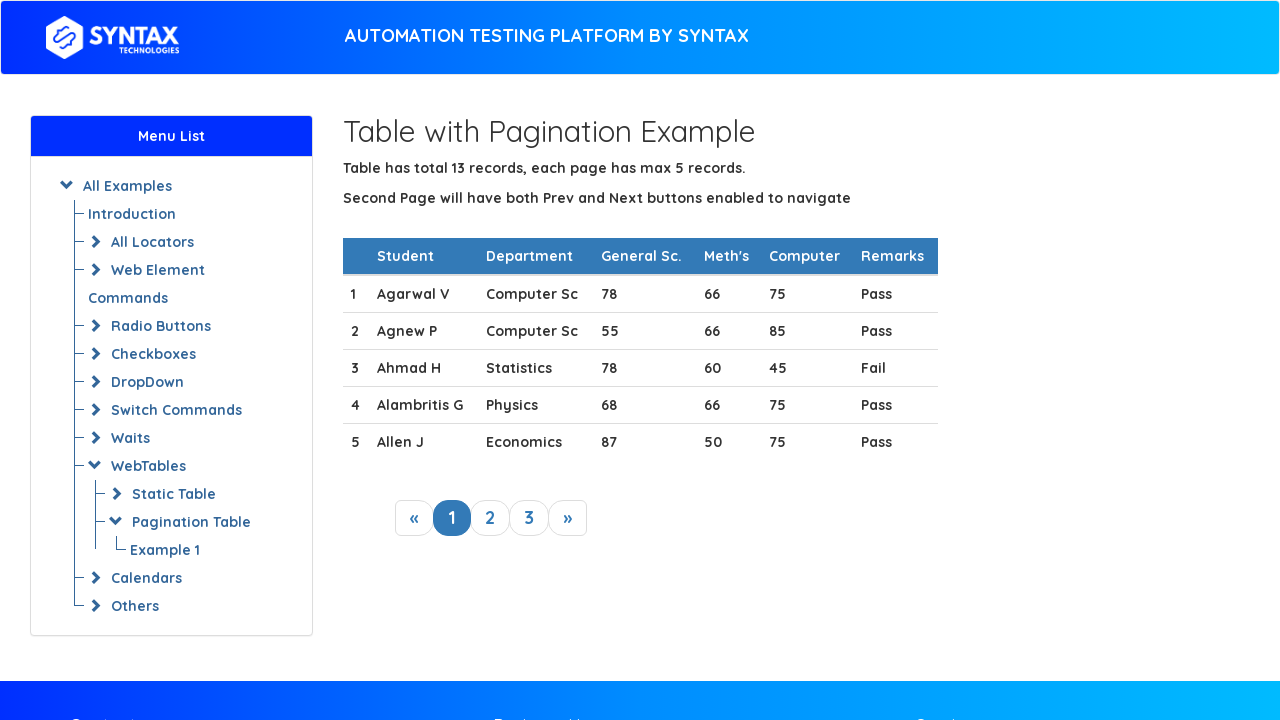

Navigated to table pagination demo page
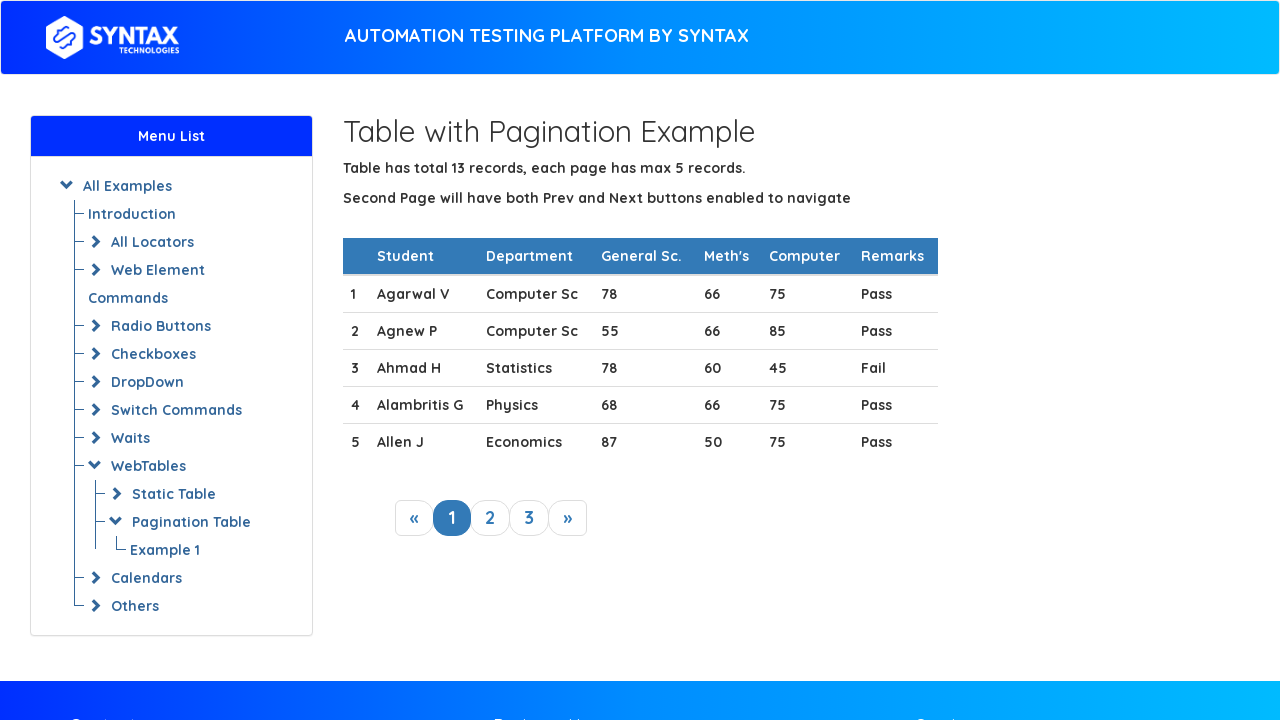

Located table rows element
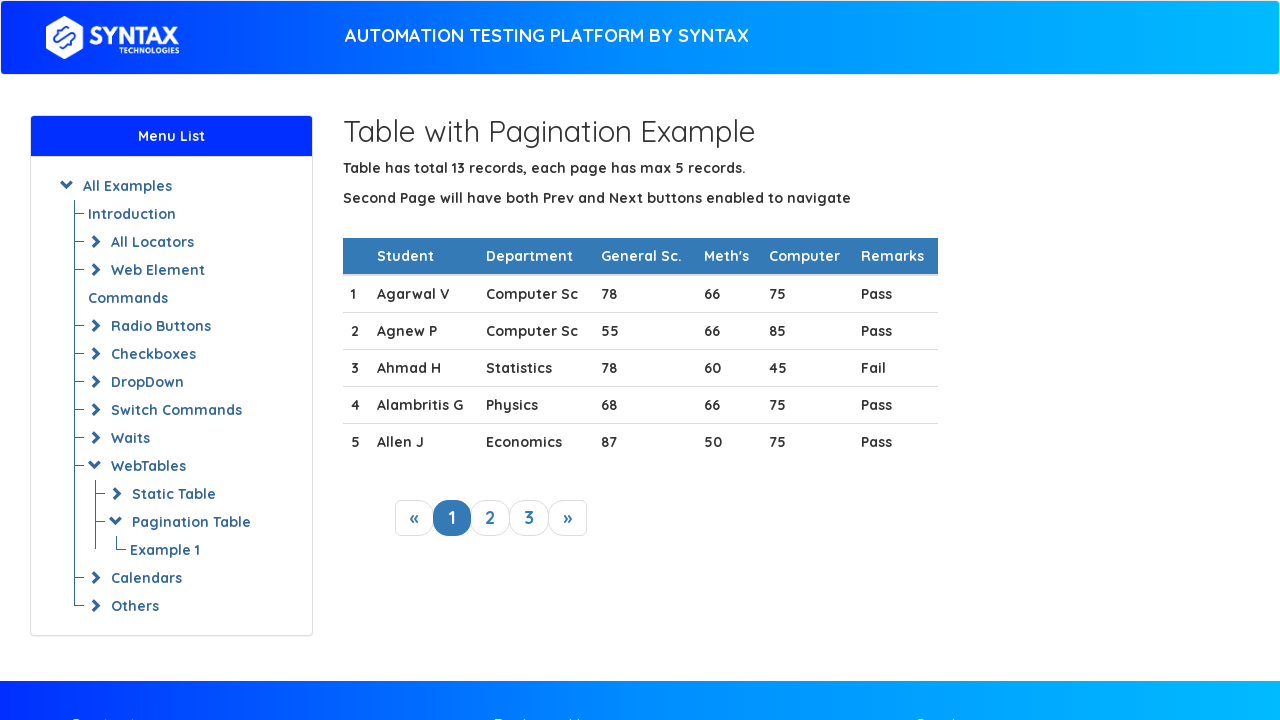

Located next page button
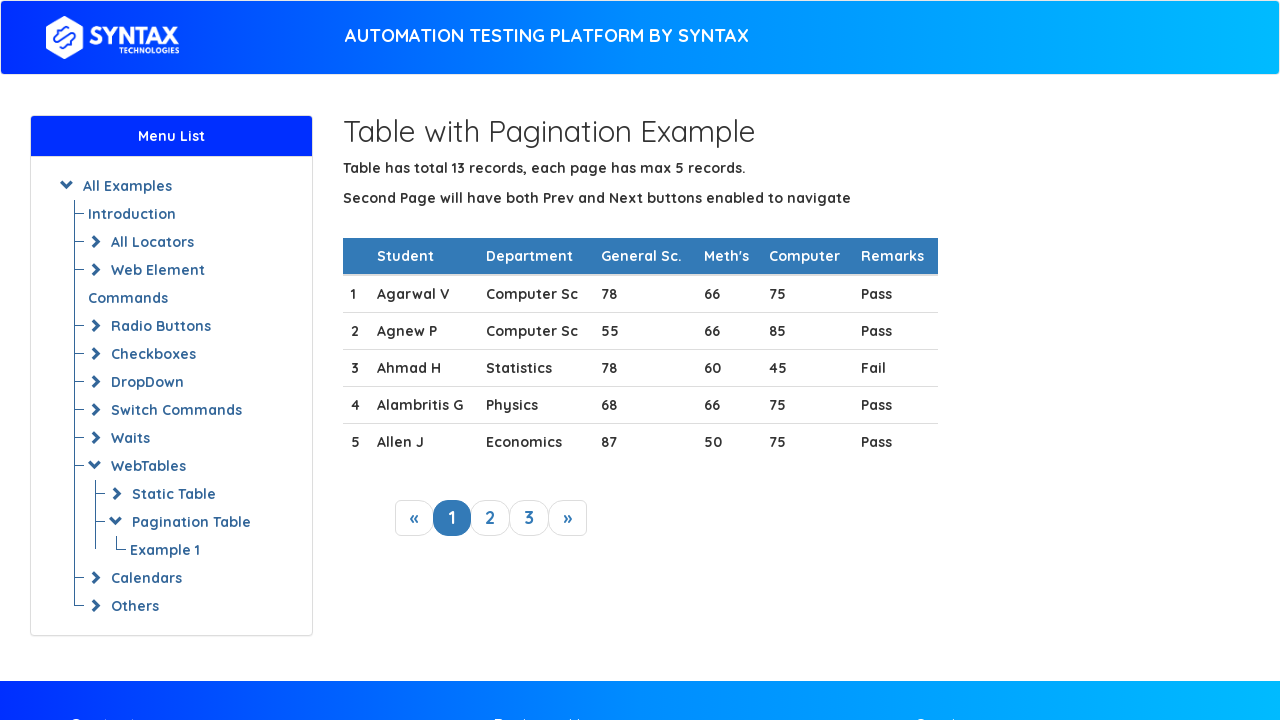

Counted 5 rows on current page
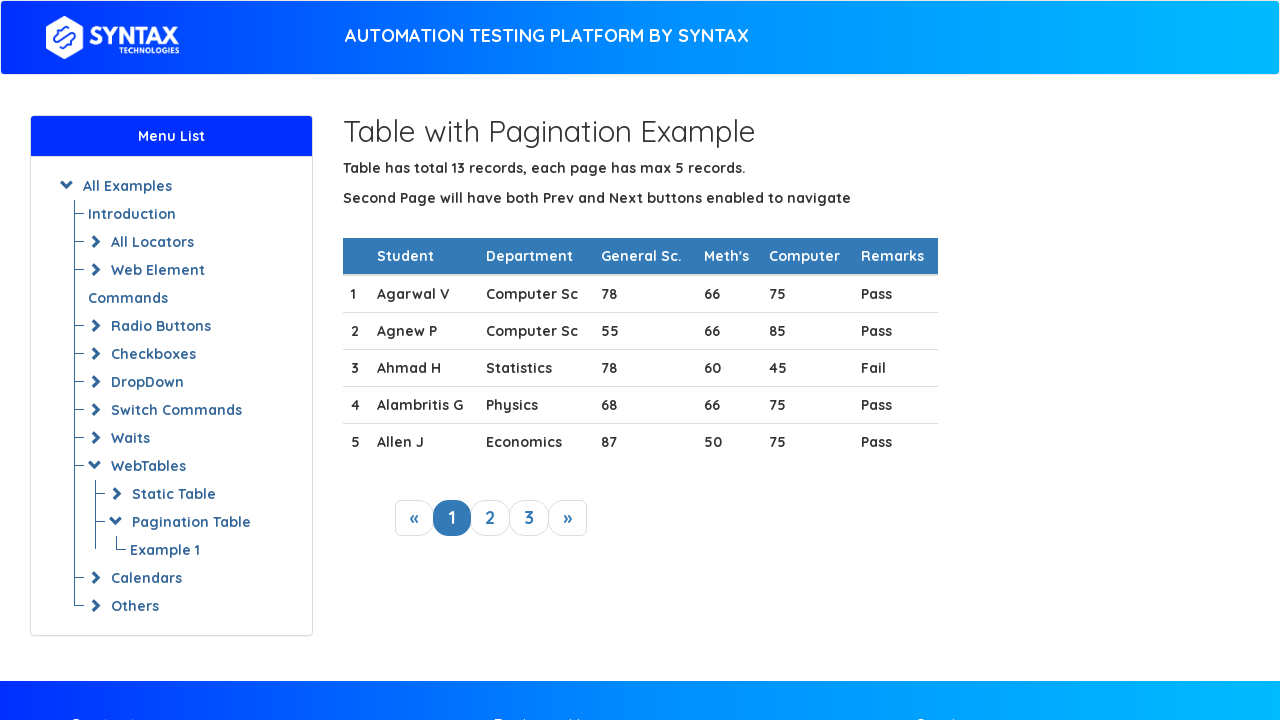

Retrieved text content from row 1
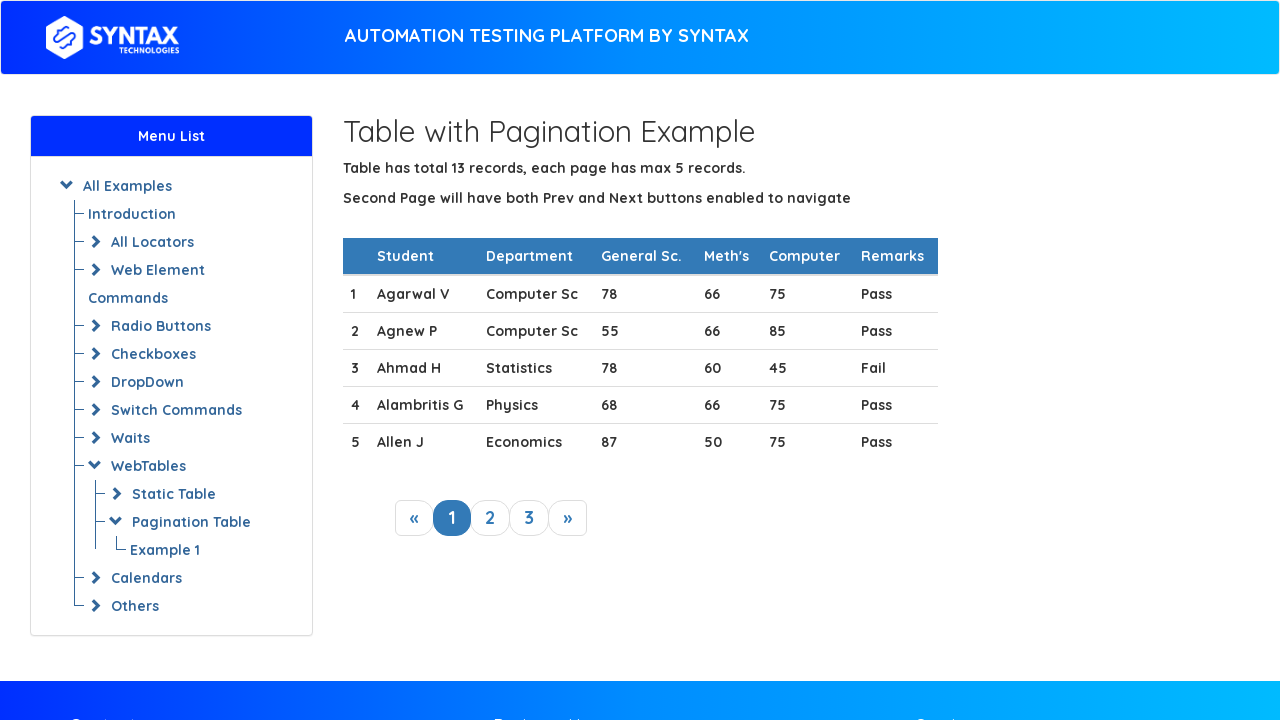

Retrieved text content from row 2
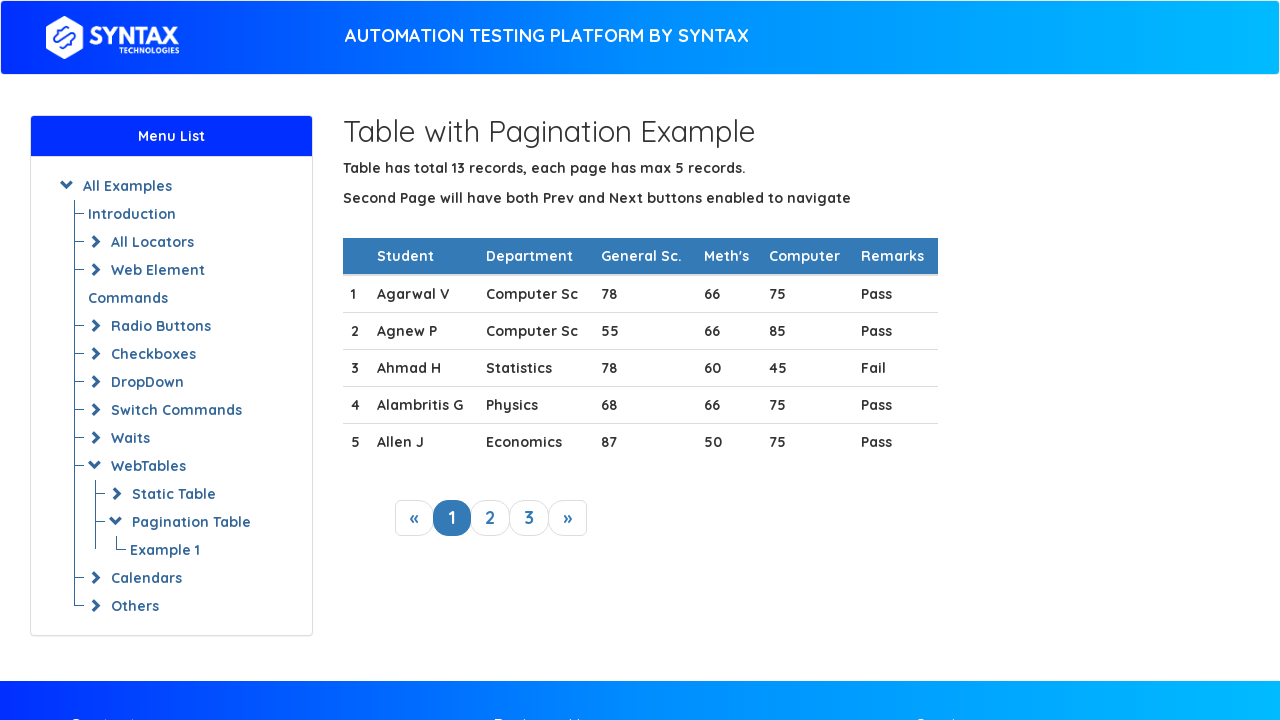

Retrieved text content from row 3
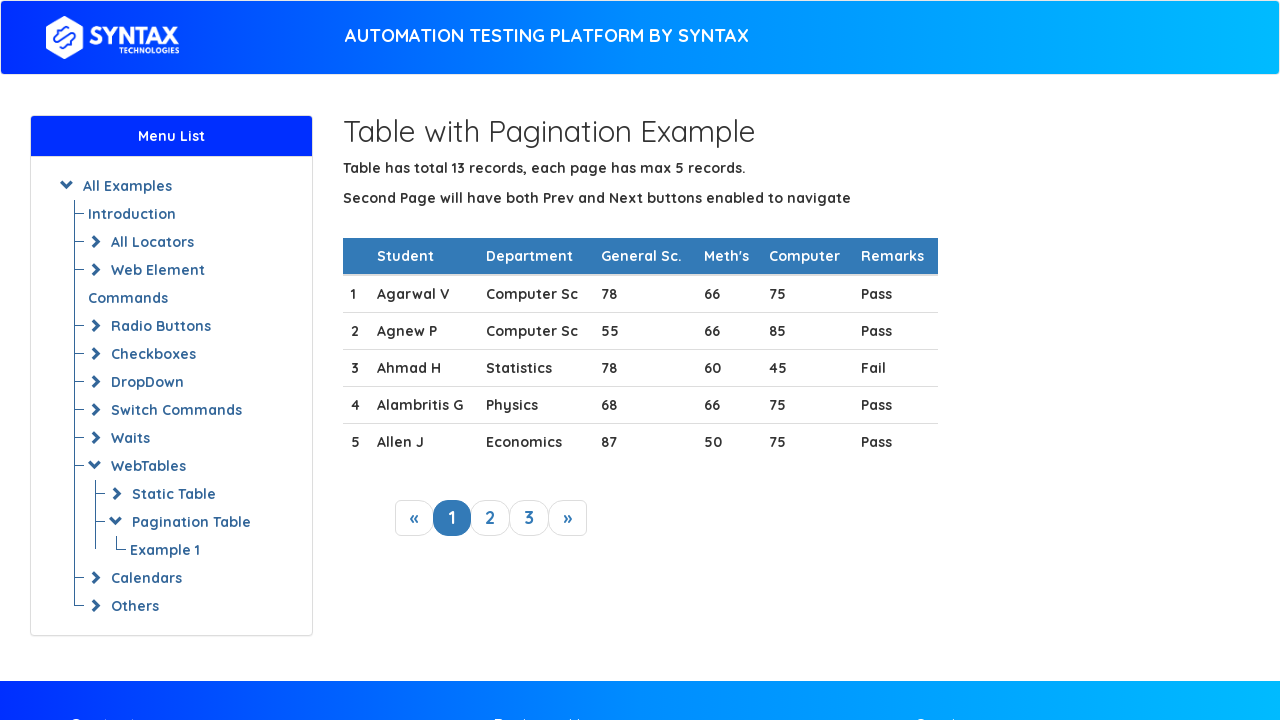

Retrieved text content from row 4
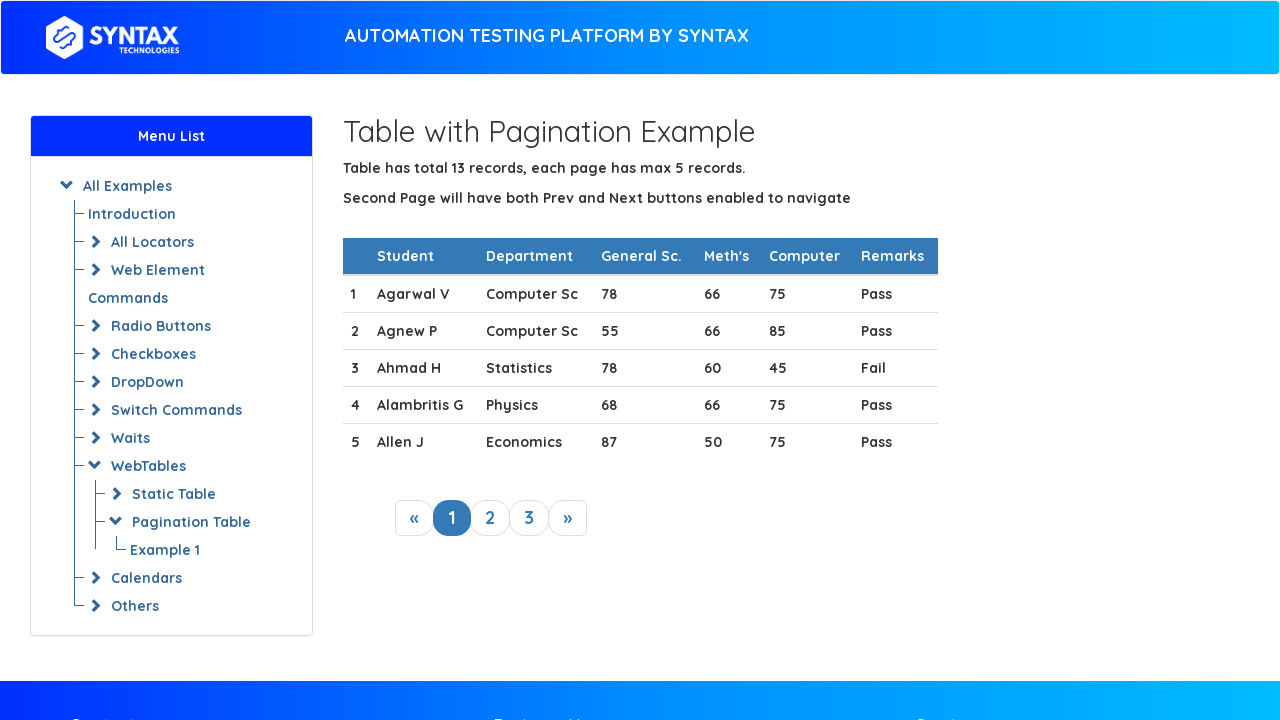

Retrieved text content from row 5
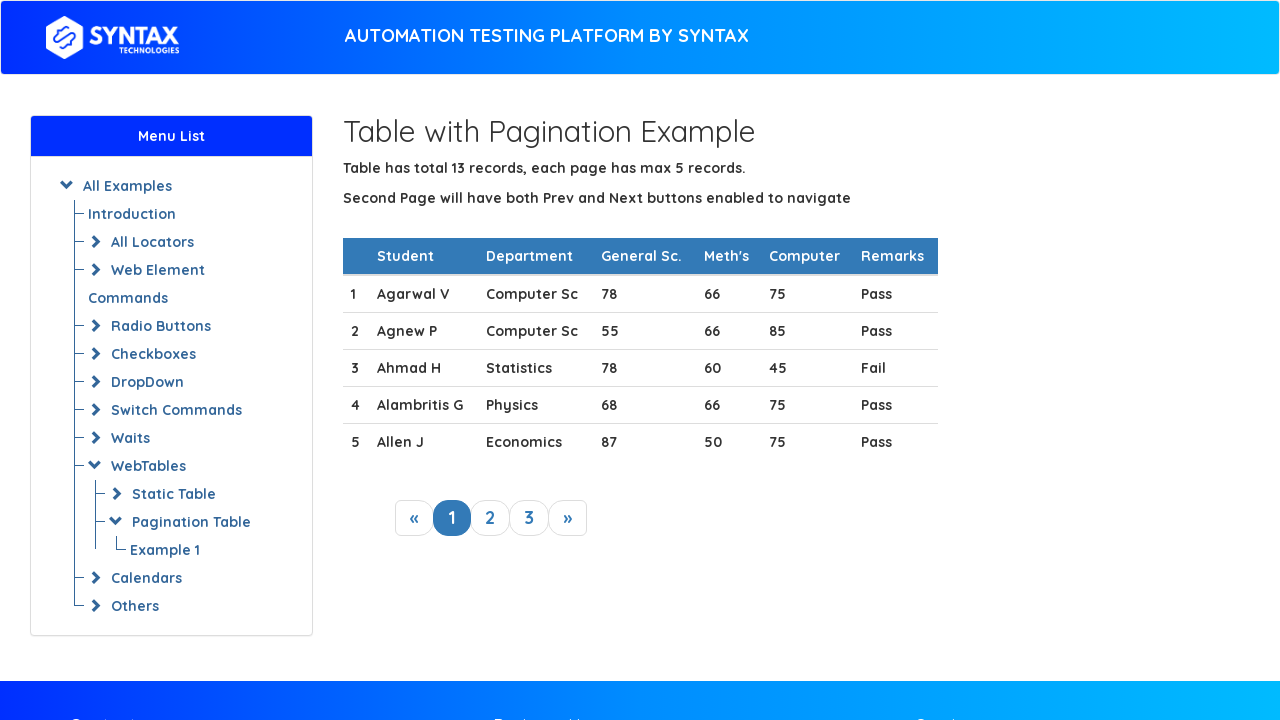

Next page button is visible, proceeding to next page
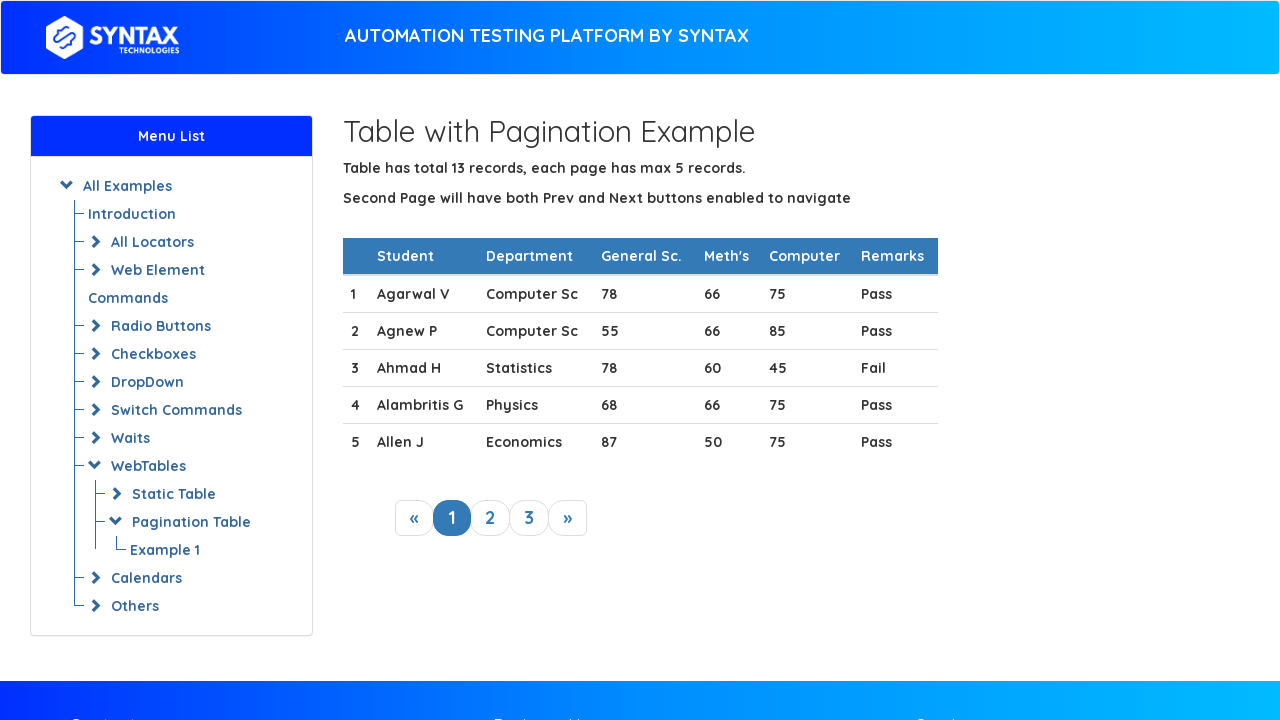

Clicked next page button at (568, 518) on xpath=//a[@class='next_link']
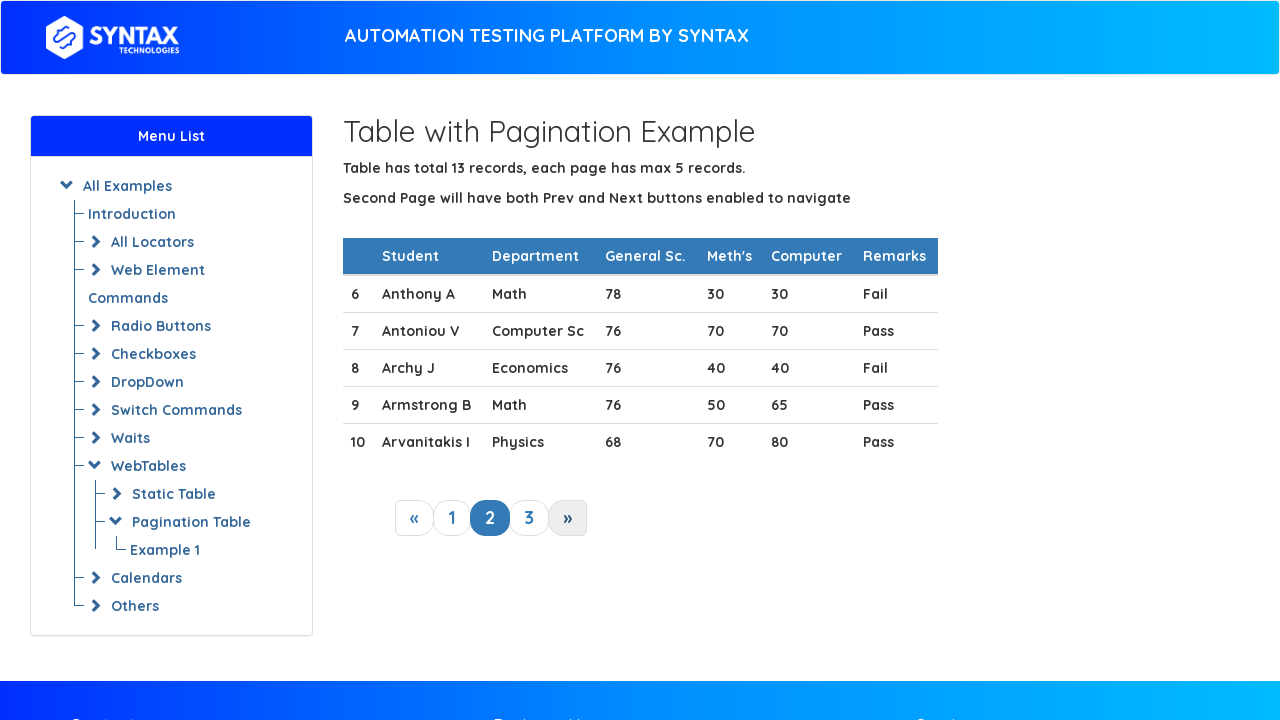

Waited for page to load
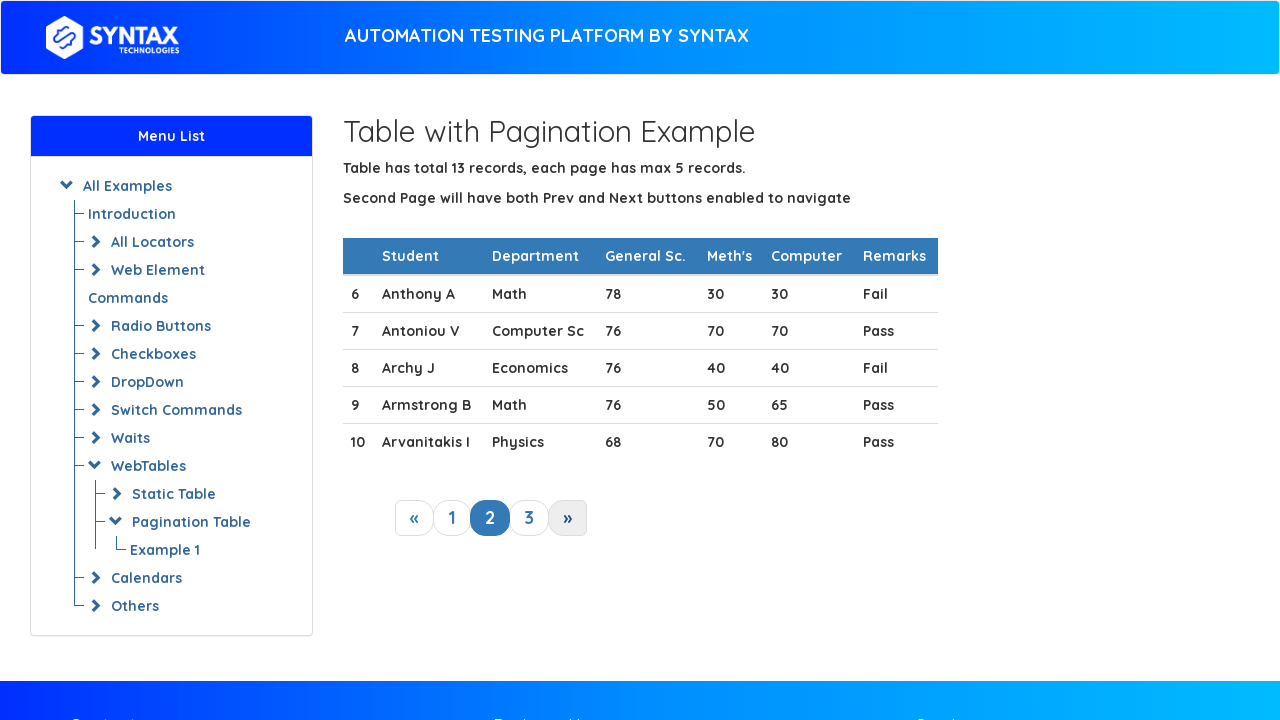

Counted 5 rows on current page
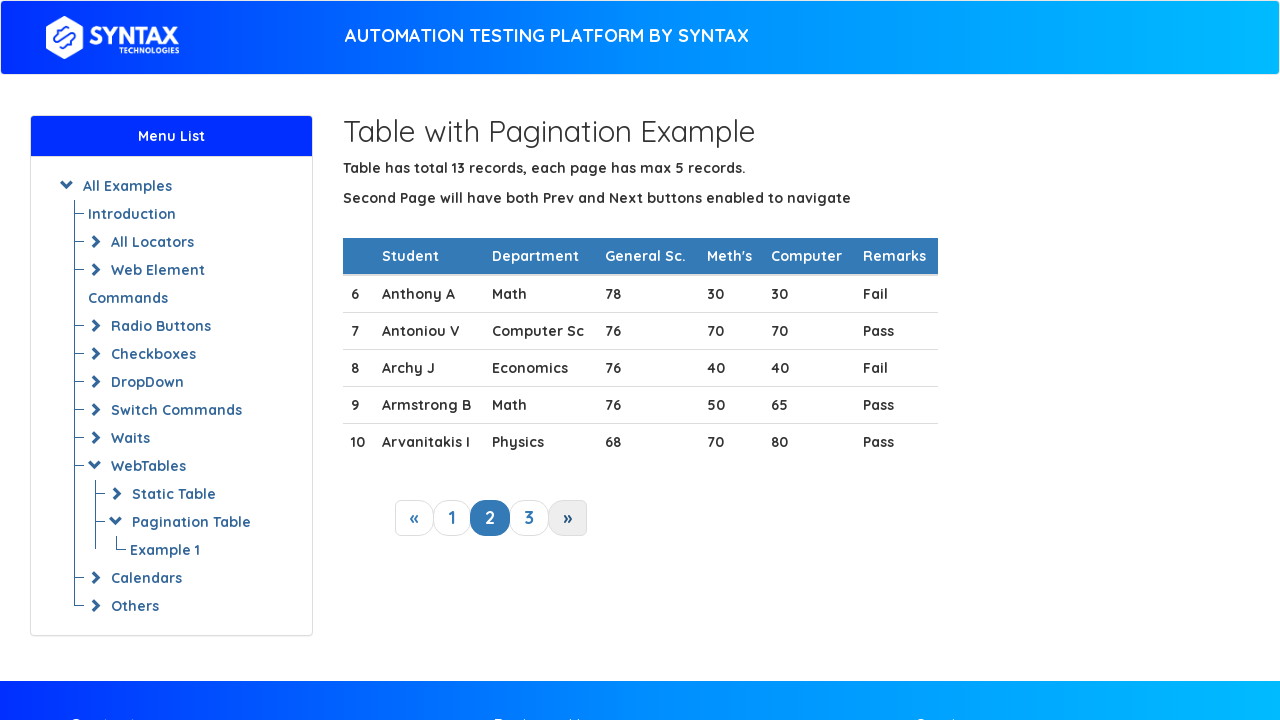

Retrieved text content from row 1
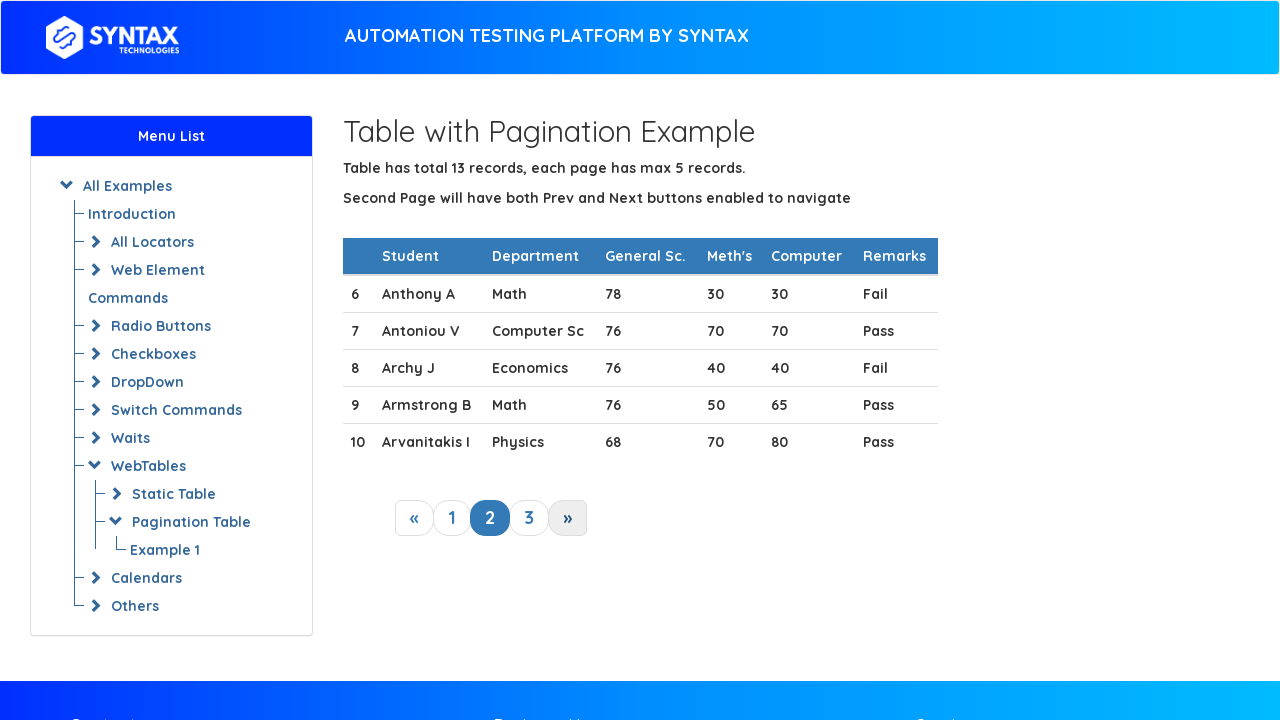

Retrieved text content from row 2
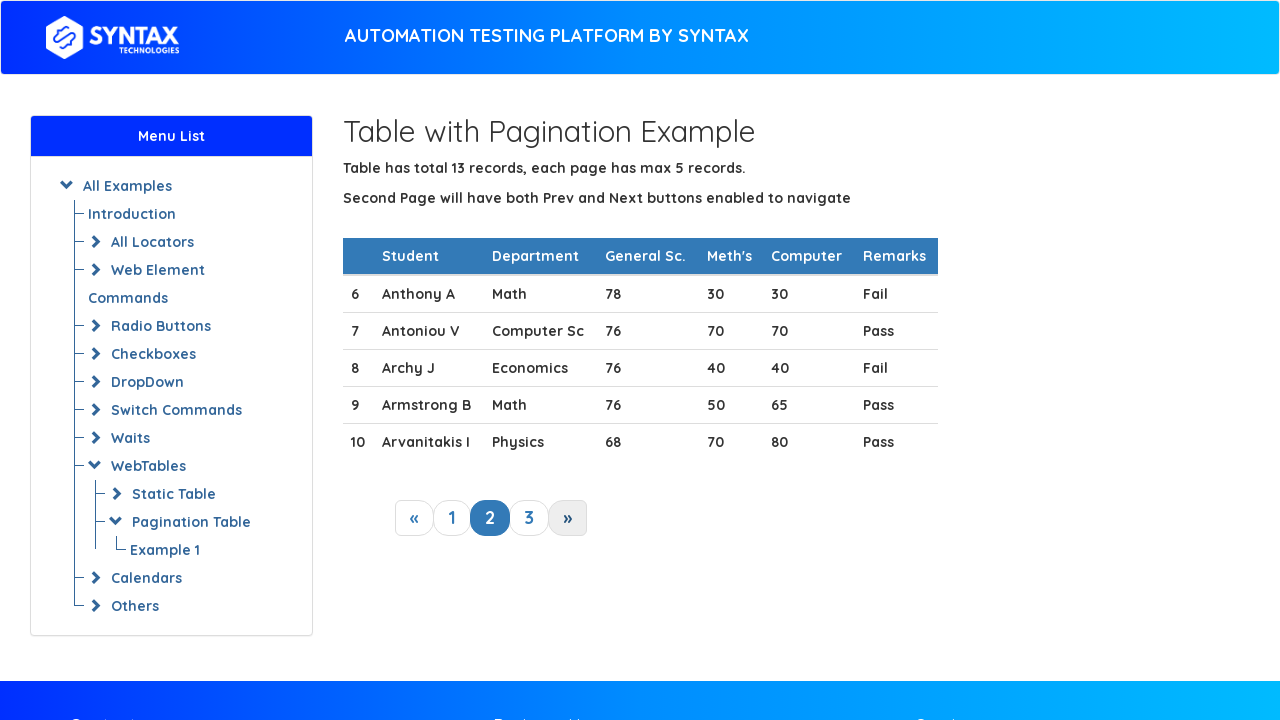

Retrieved text content from row 3
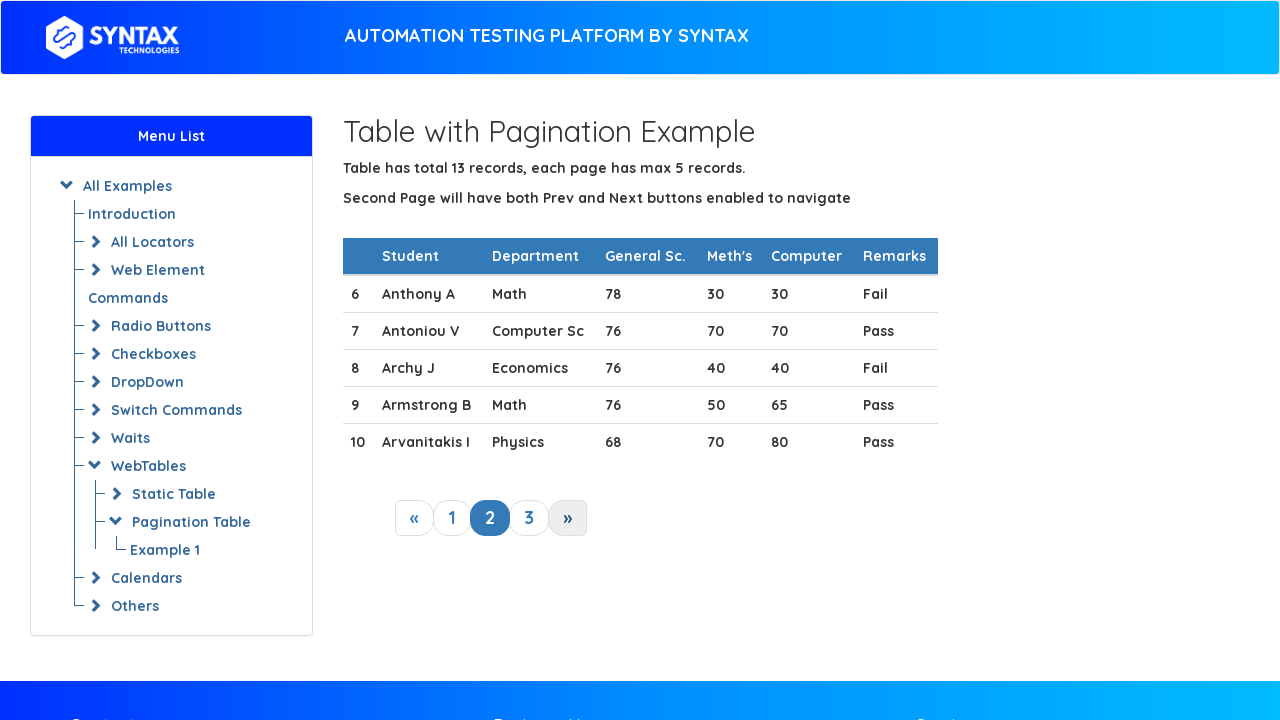

Retrieved text content from row 4
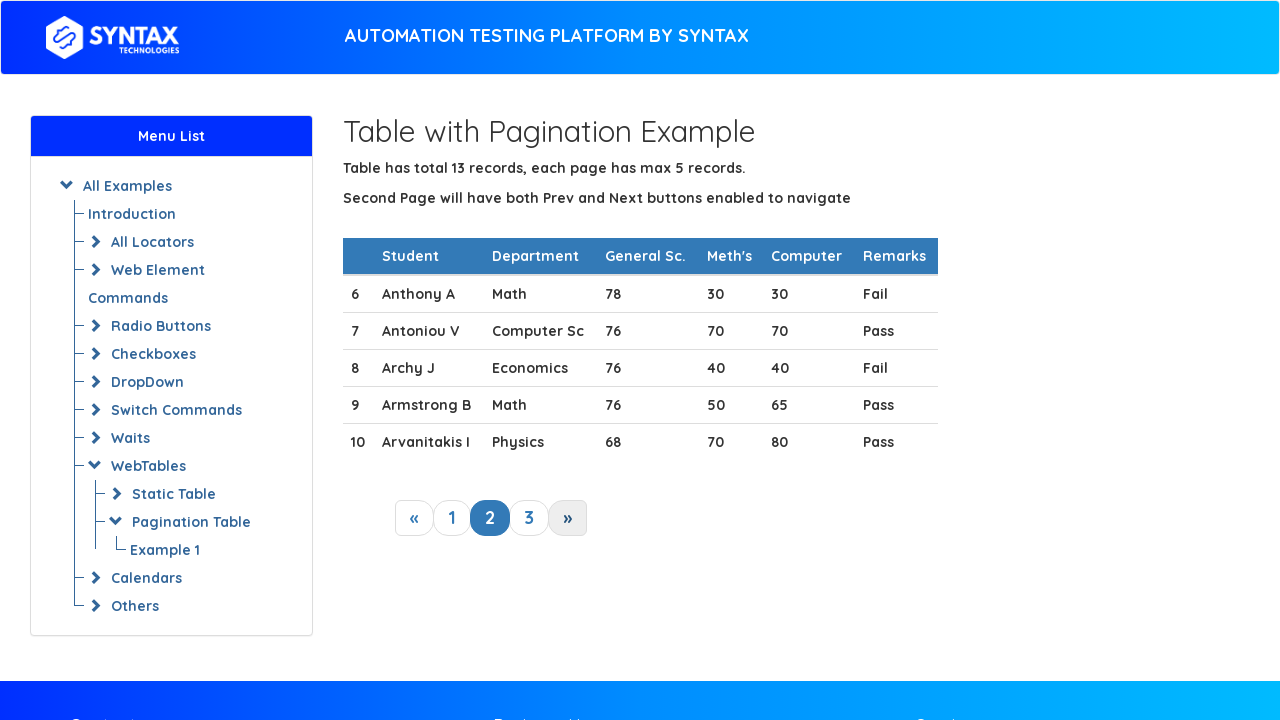

Retrieved text content from row 5
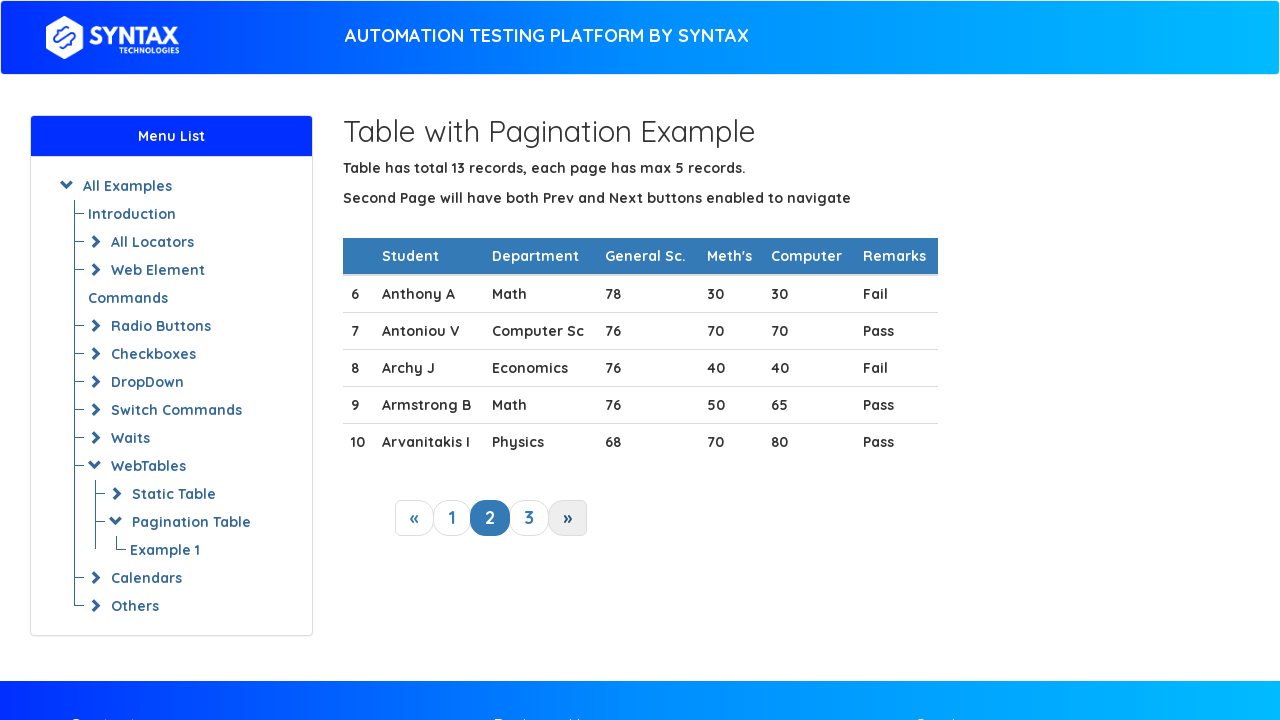

Next page button is visible, proceeding to next page
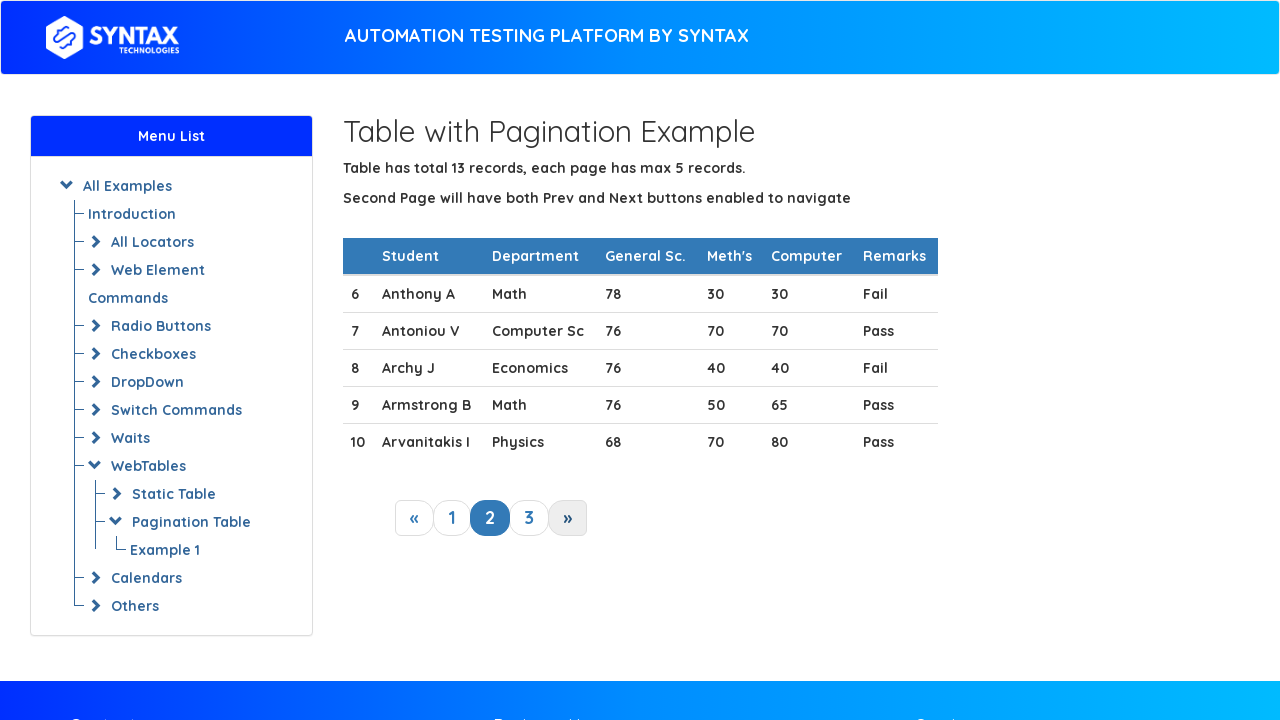

Clicked next page button at (568, 518) on xpath=//a[@class='next_link']
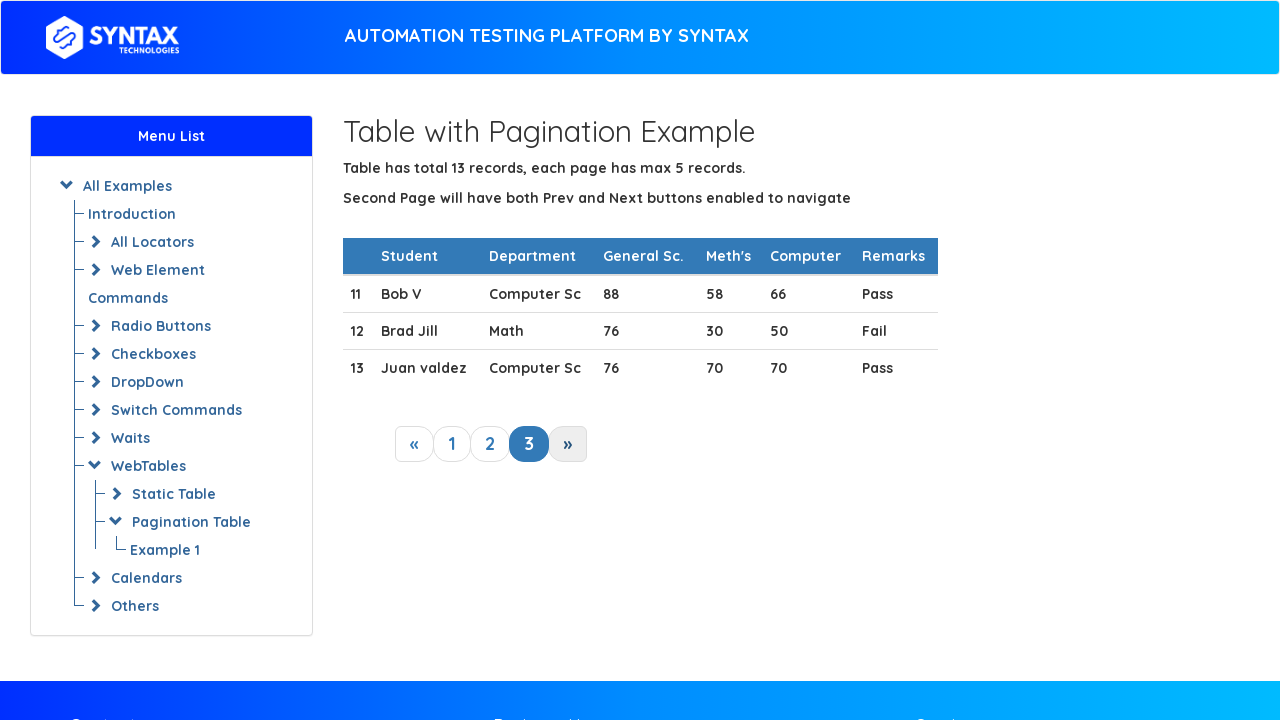

Waited for page to load
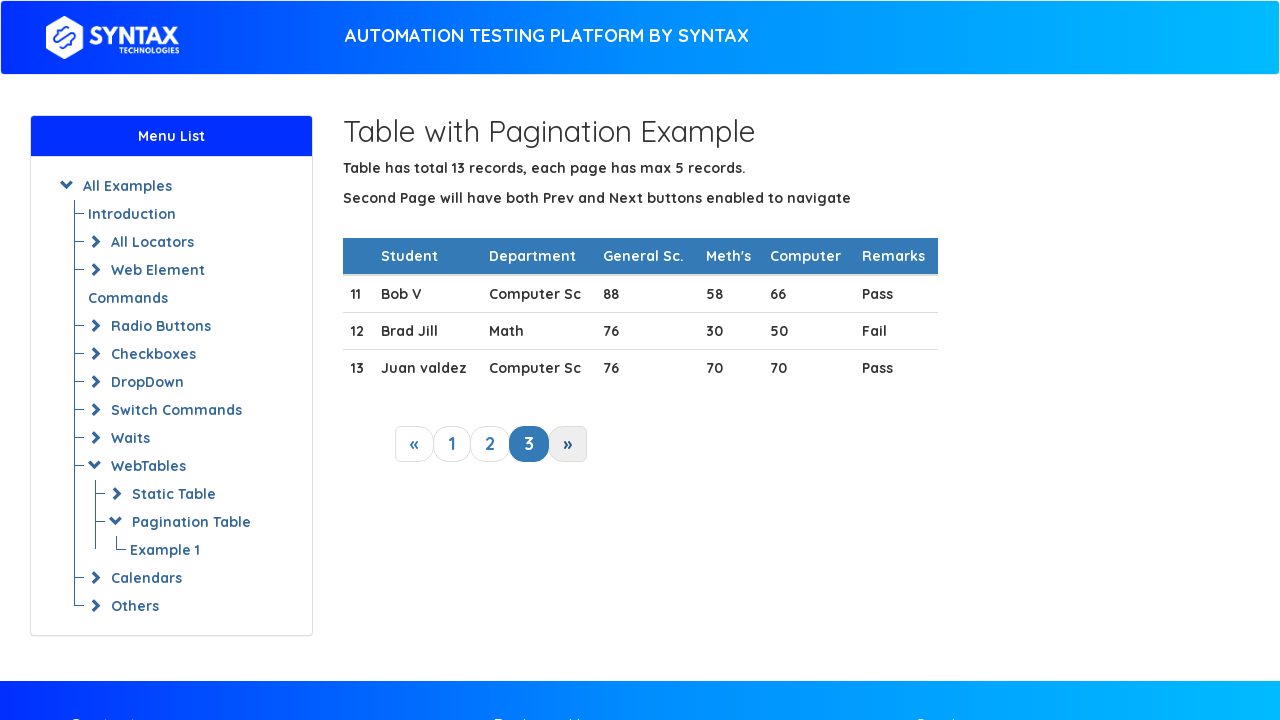

Counted 3 rows on current page
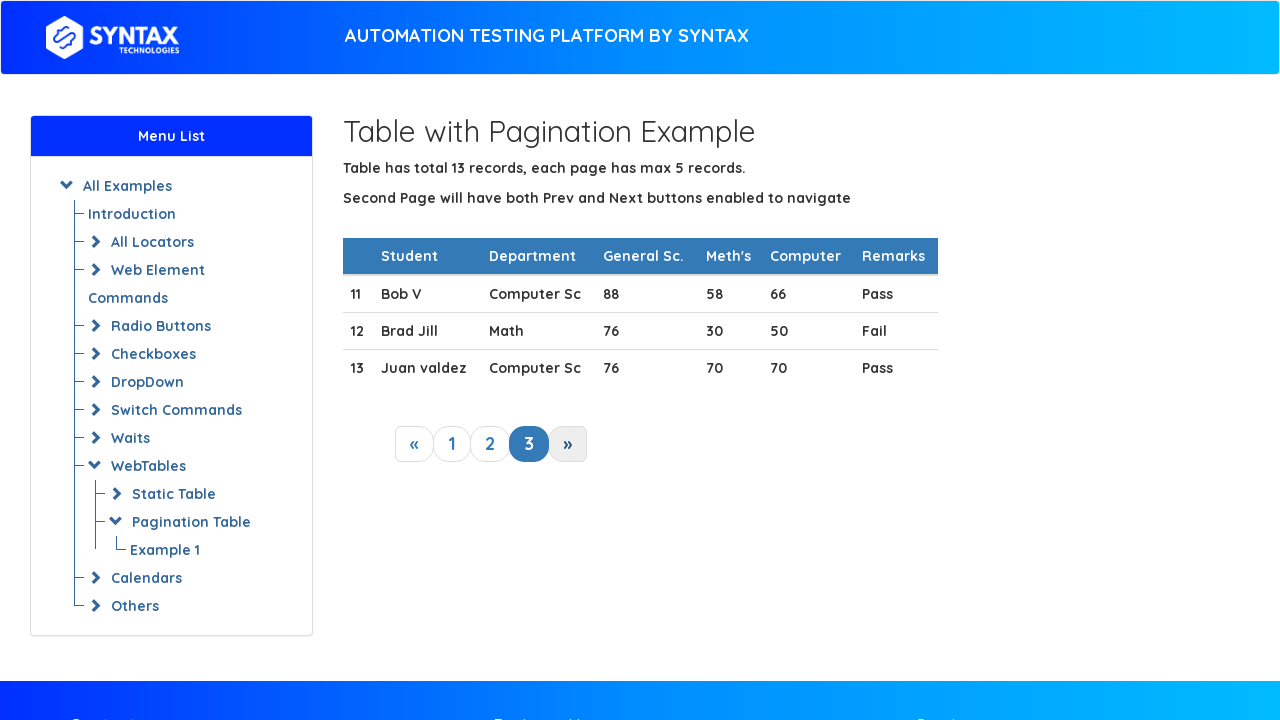

Retrieved text content from row 1
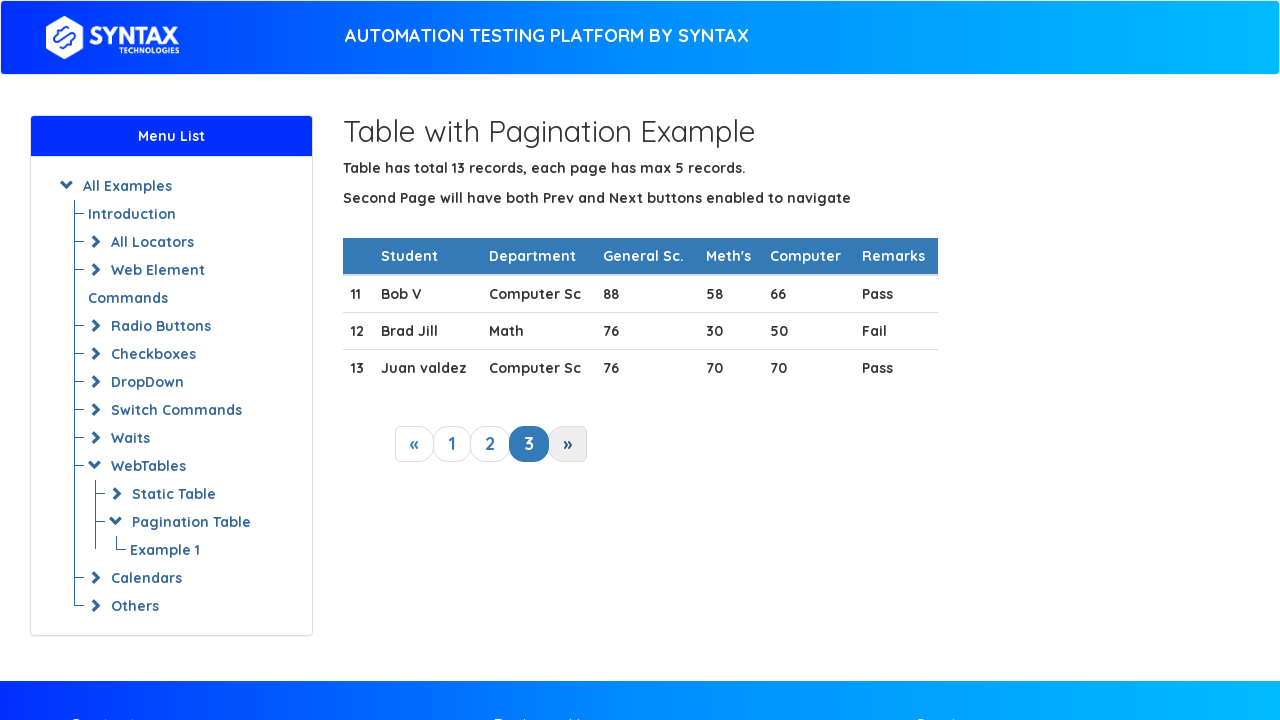

Found 'Bob V' in table data
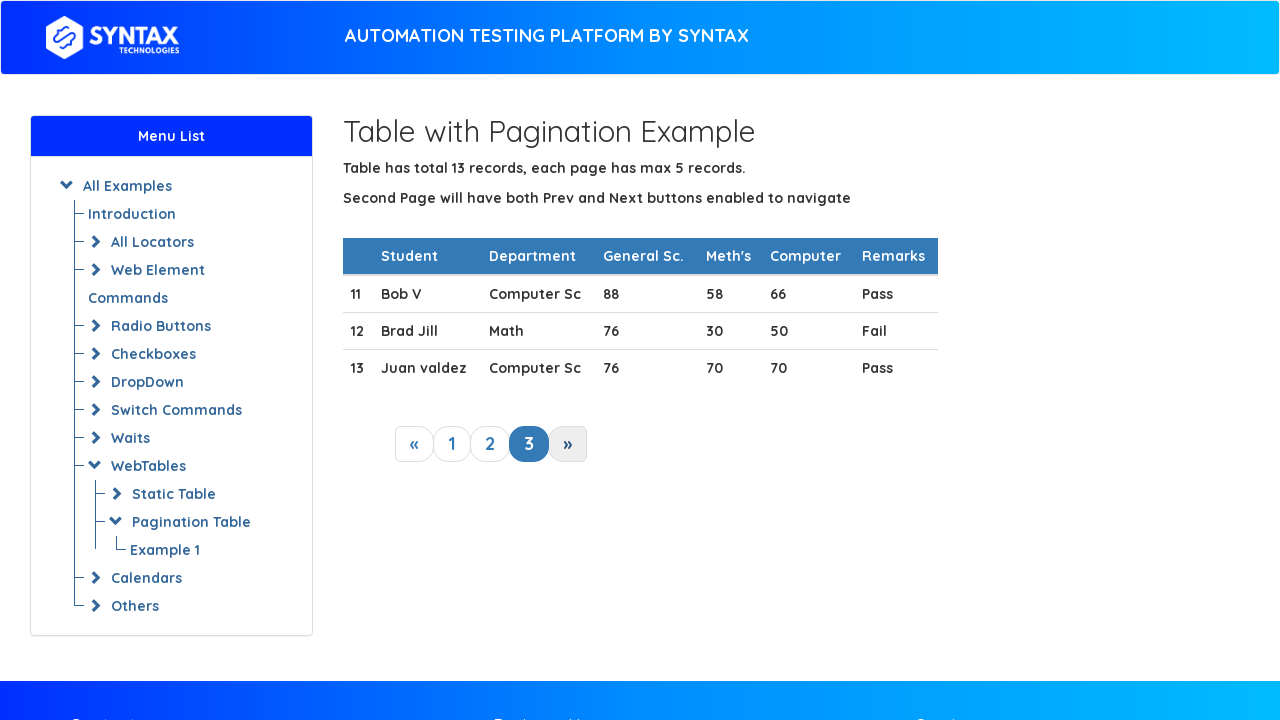

Search complete or no next page available
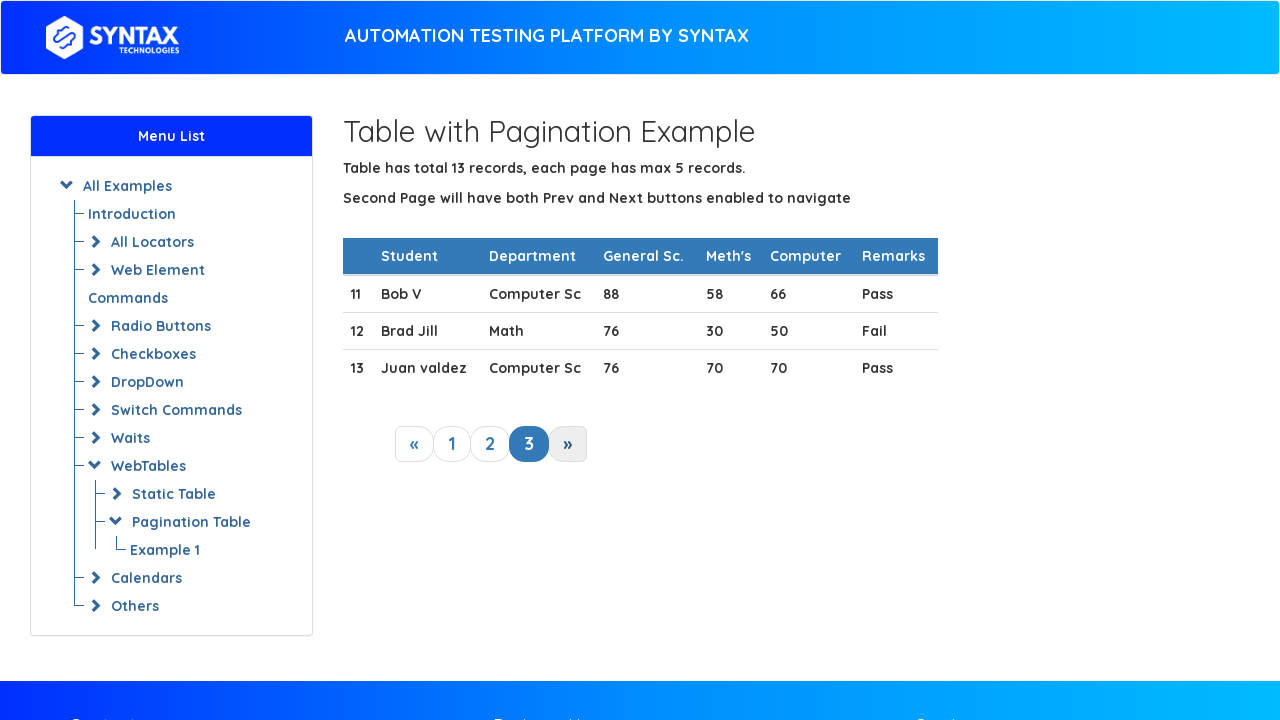

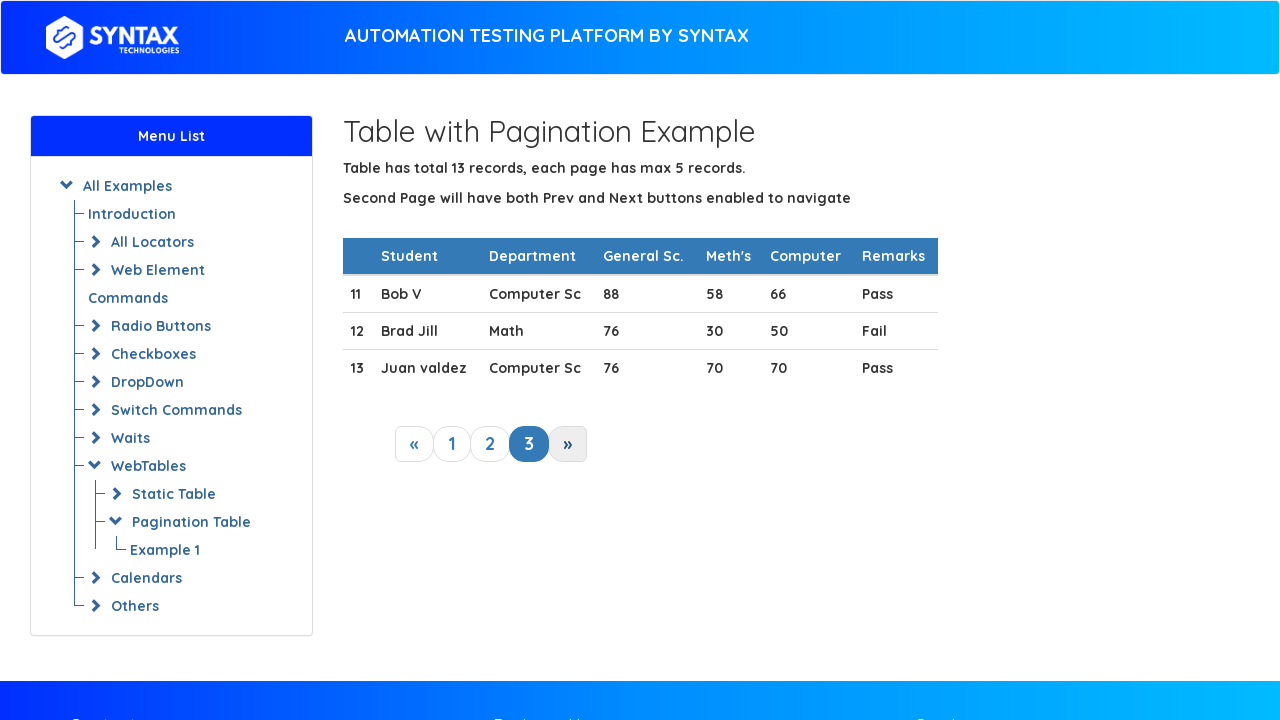